Tests login form validation by submitting invalid credentials and verifying error message appears

Starting URL: https://the-internet.herokuapp.com/

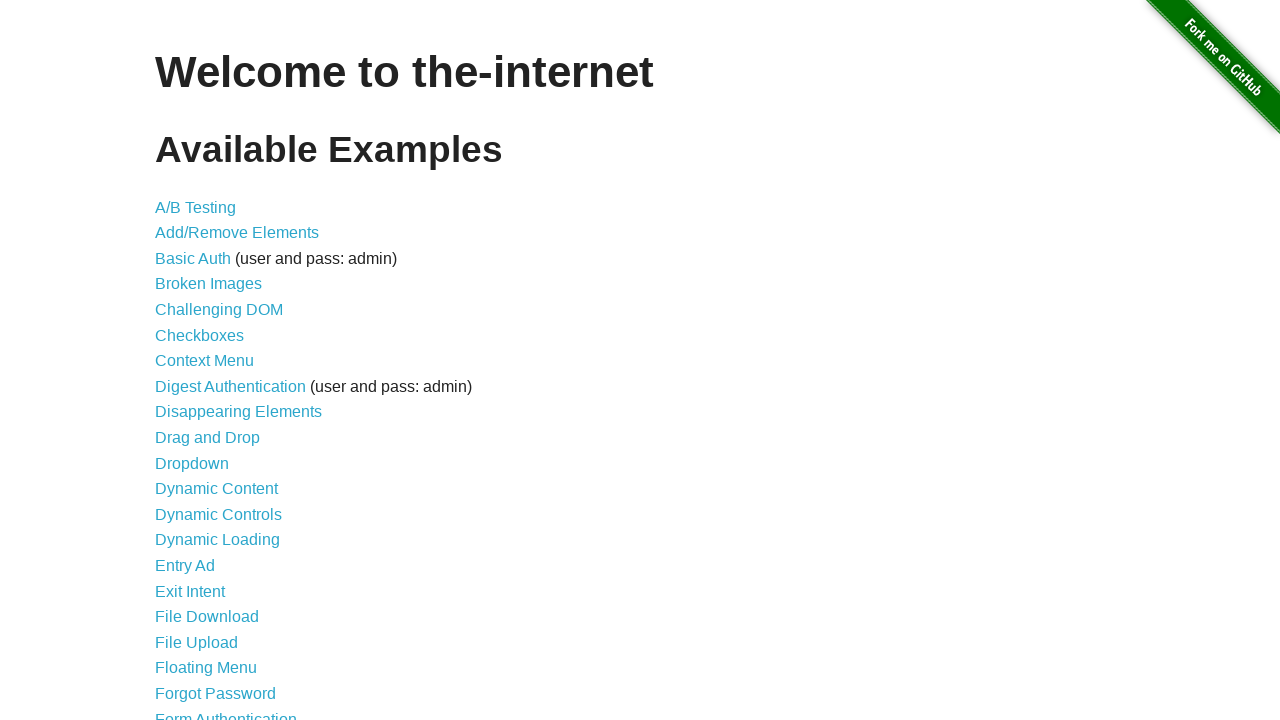

Clicked on Form Authentication link at (226, 712) on a[href='/login']
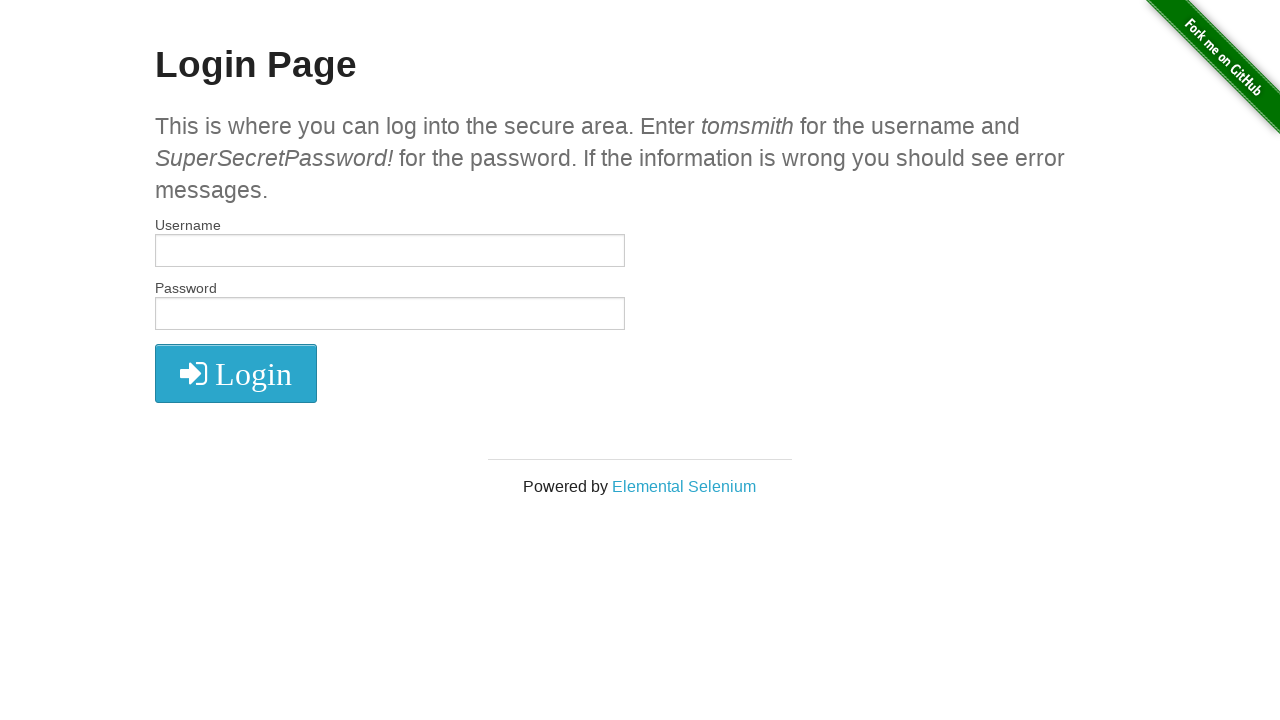

Filled username field with invalid credentials 'nublugameboytetris' on #username
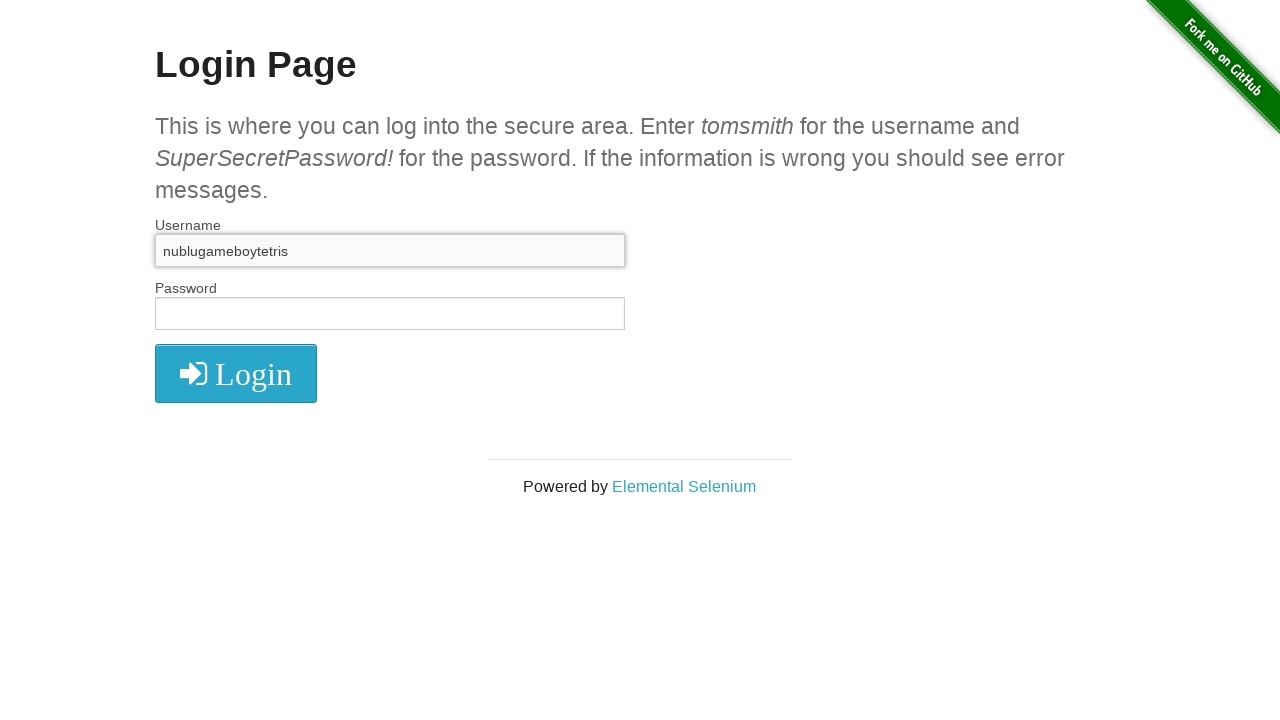

Filled password field with invalid password 'oksana' on #password
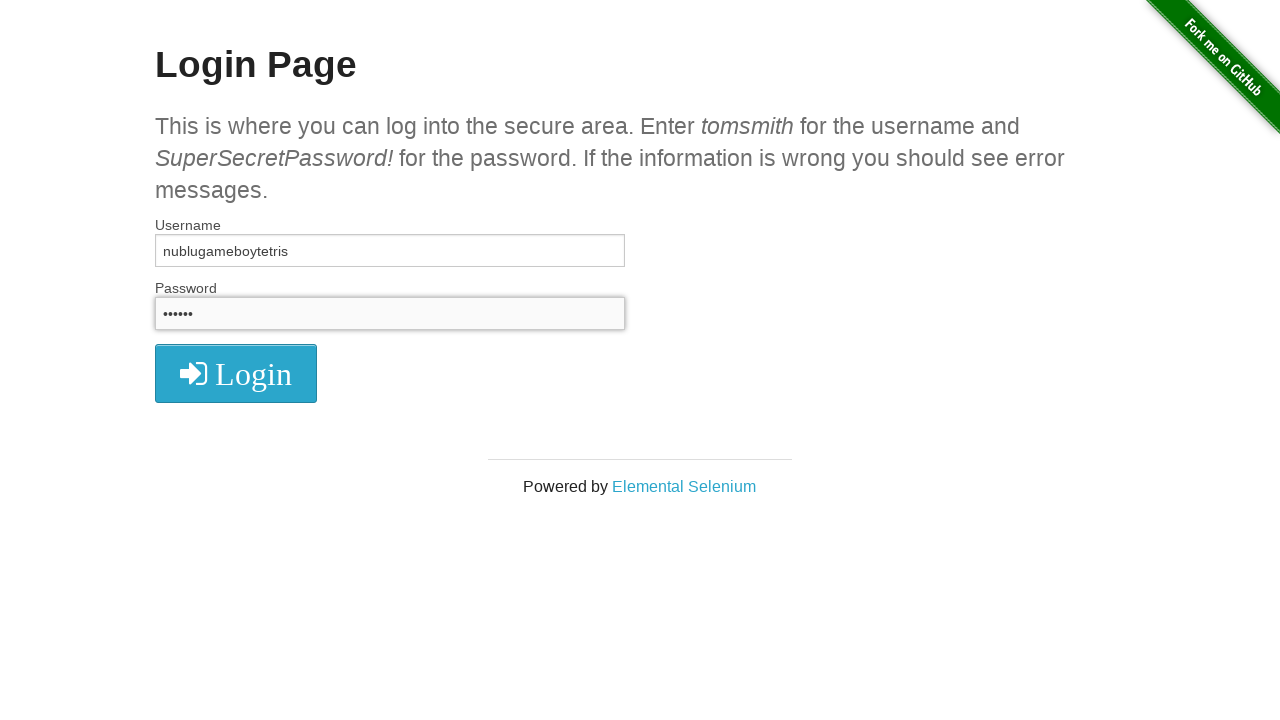

Clicked login button to submit invalid credentials at (236, 373) on button[type='submit']
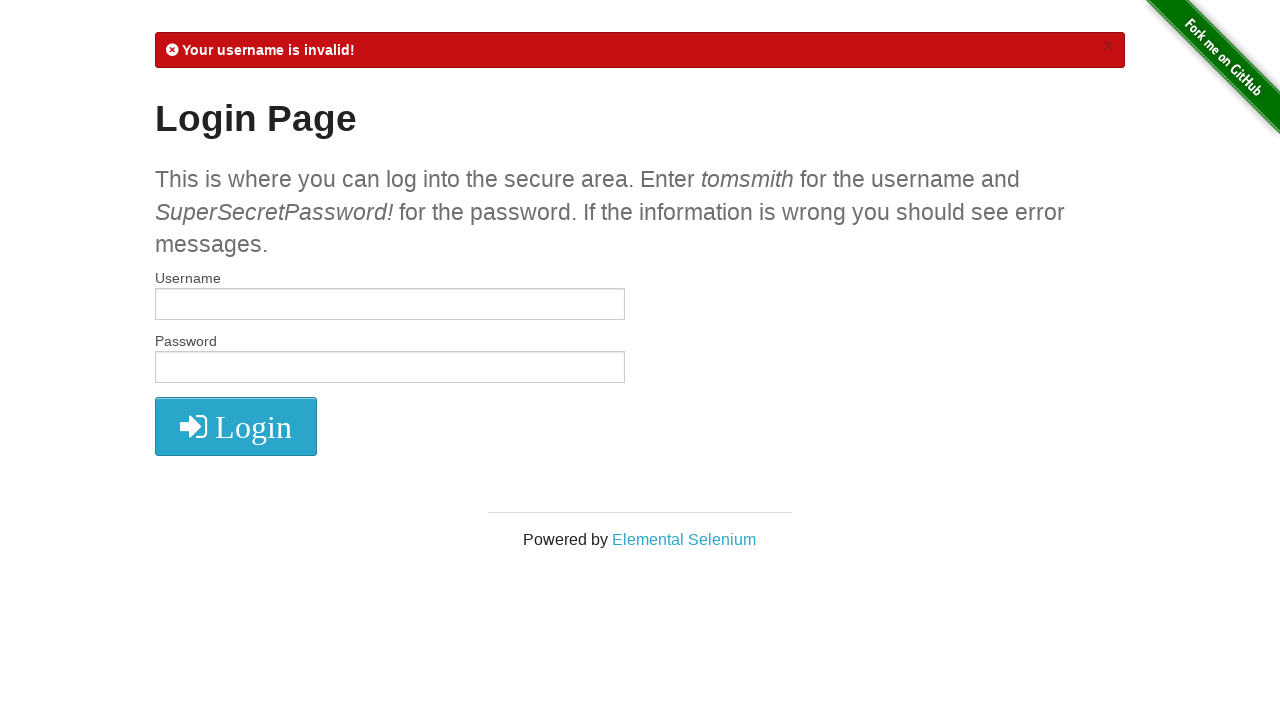

Verified error notification appeared on login failure
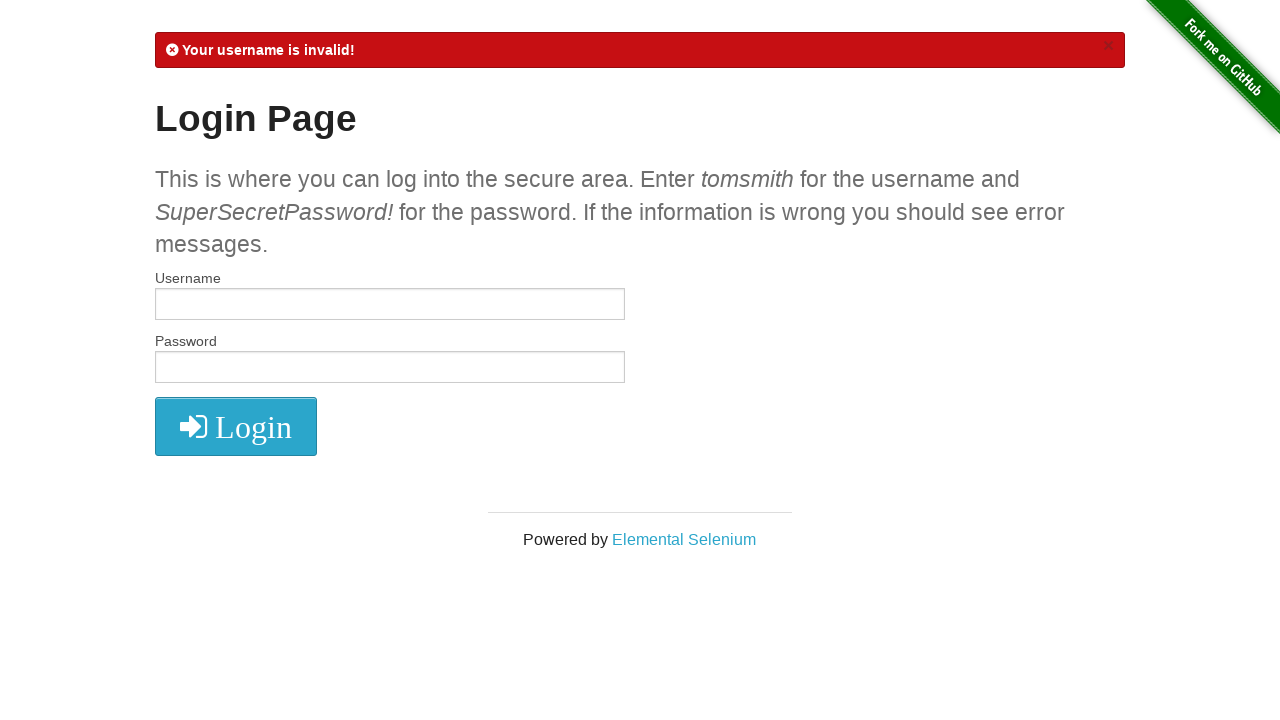

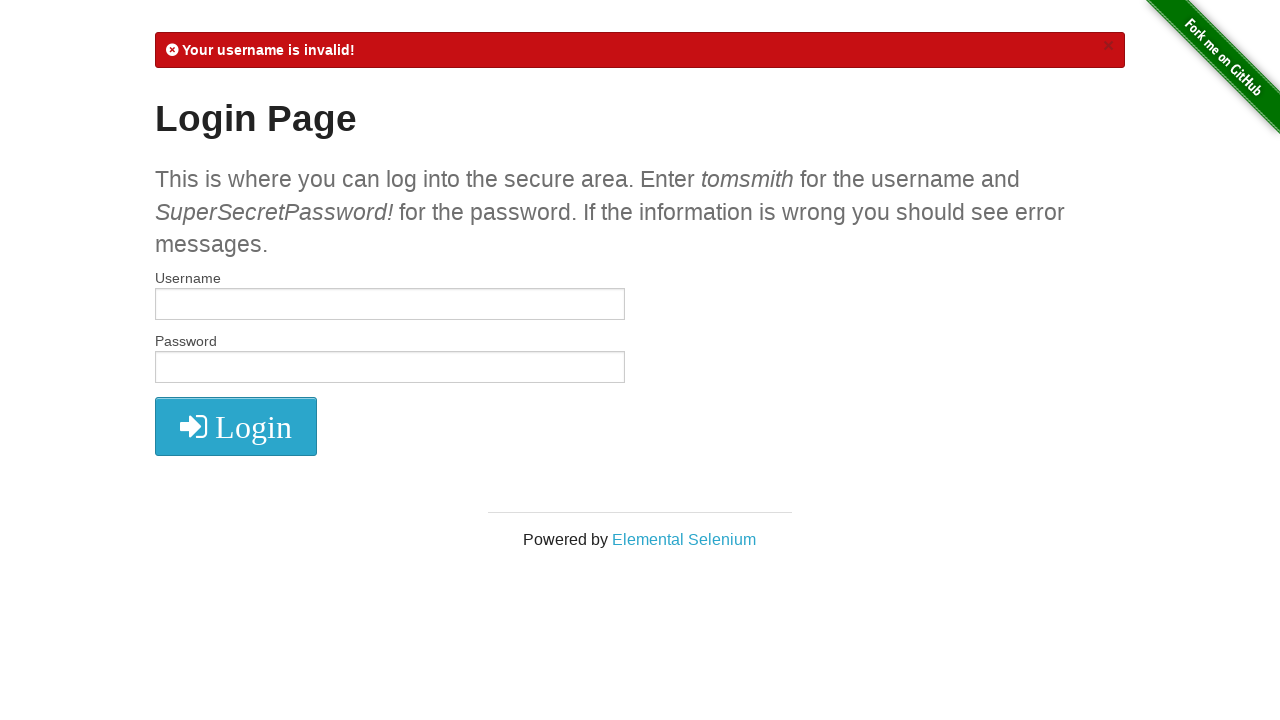